Tests web table functionality by selecting a pagination option from a dropdown and scrolling the table element to bottom and back to top

Starting URL: http://demo.automationtesting.in/WebTable.html

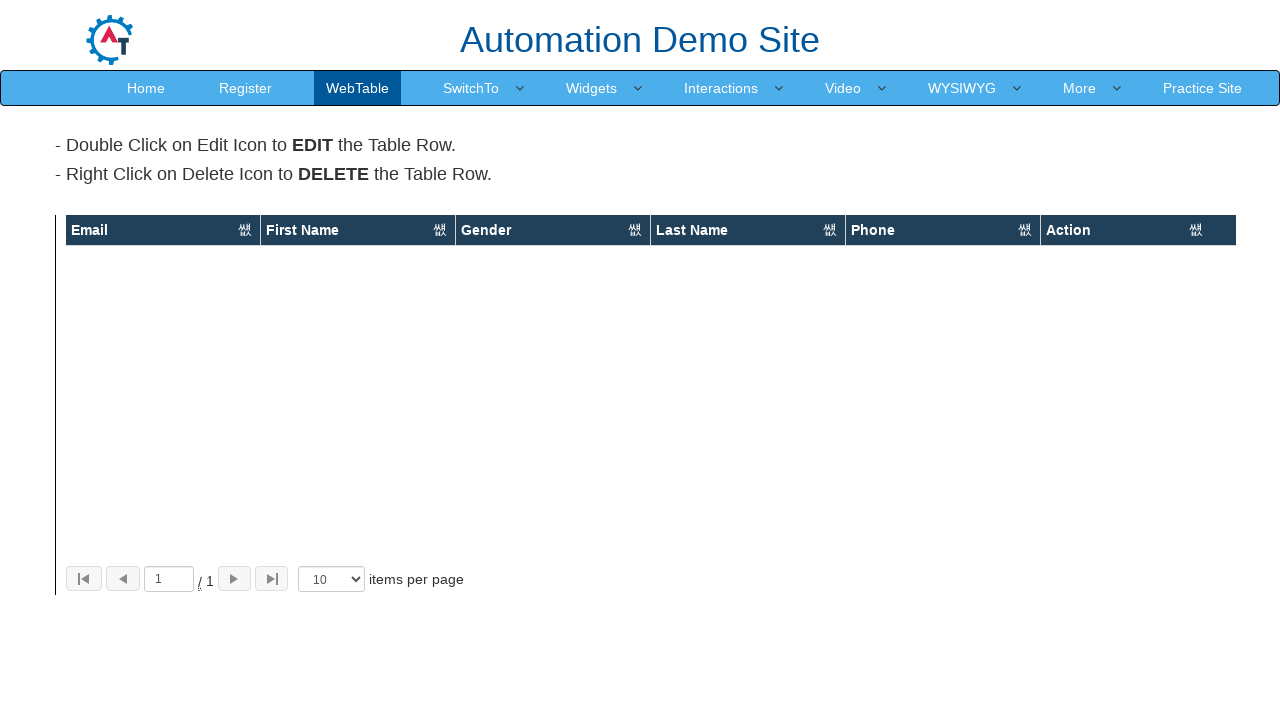

Selected '30' from pagination dropdown on //*[@role='menubar']/following::select >> xpath=.
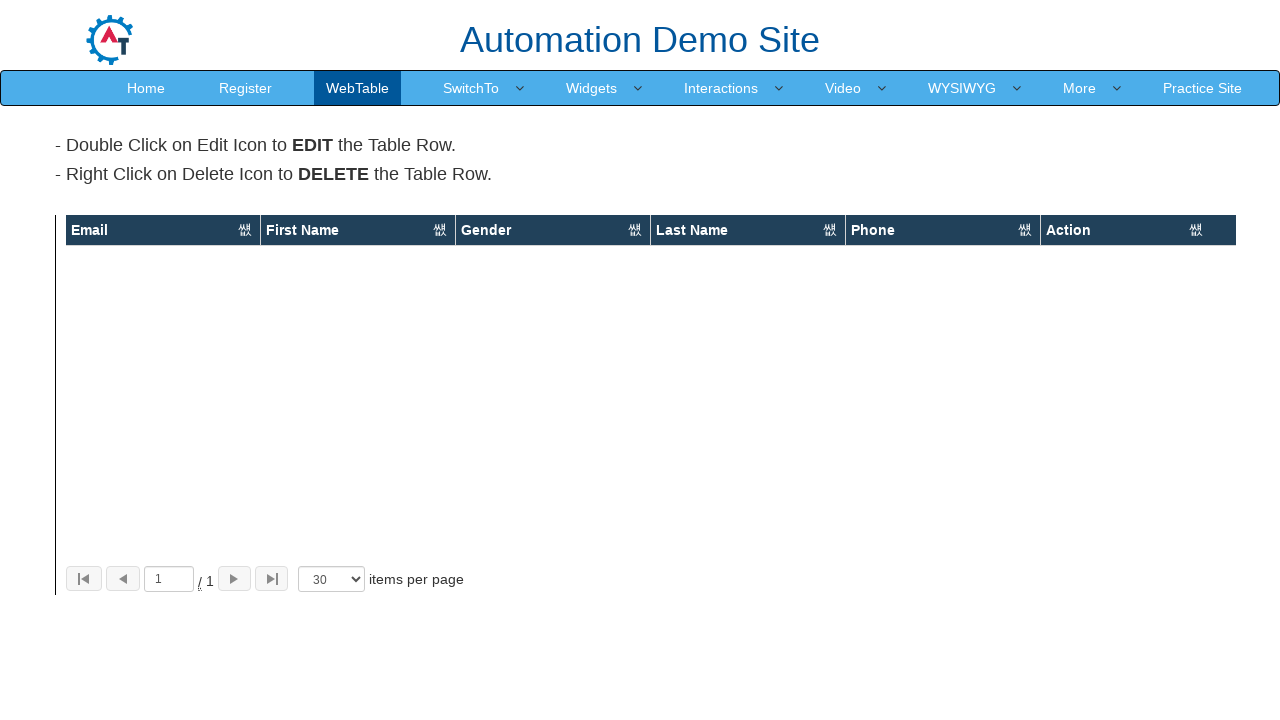

Waited for table to update after pagination change
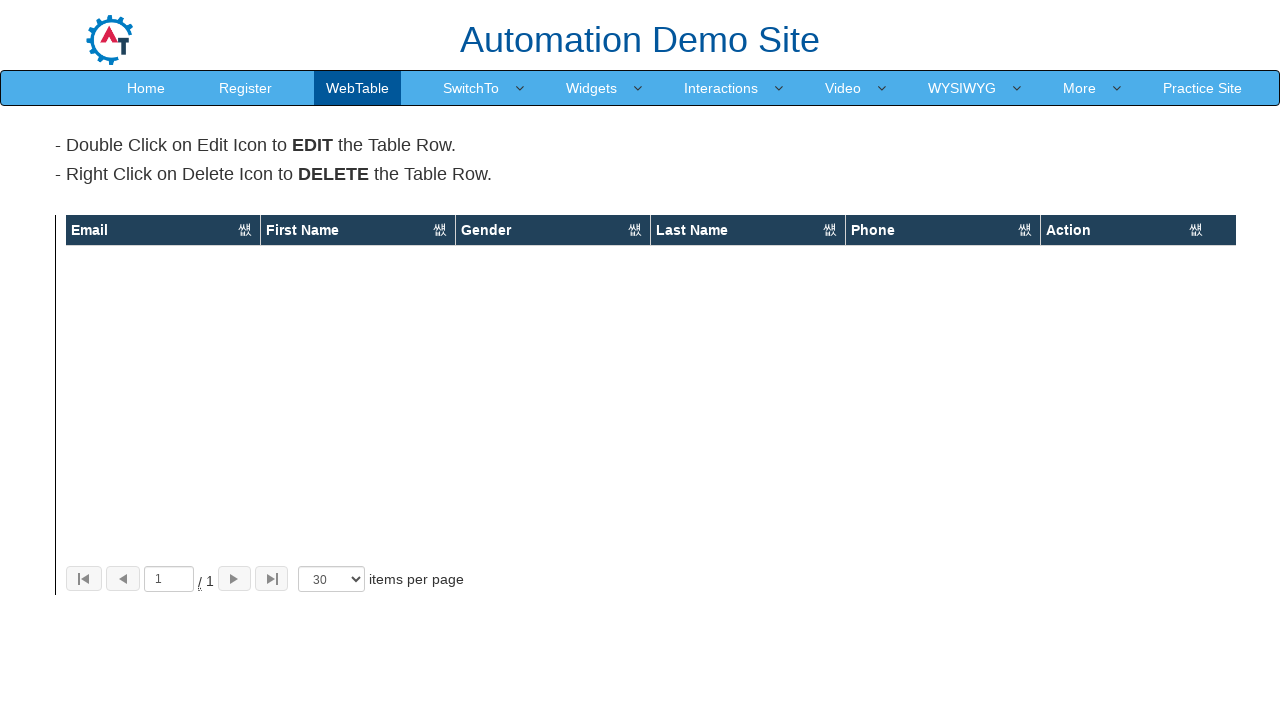

Scrolled web table element to bottom
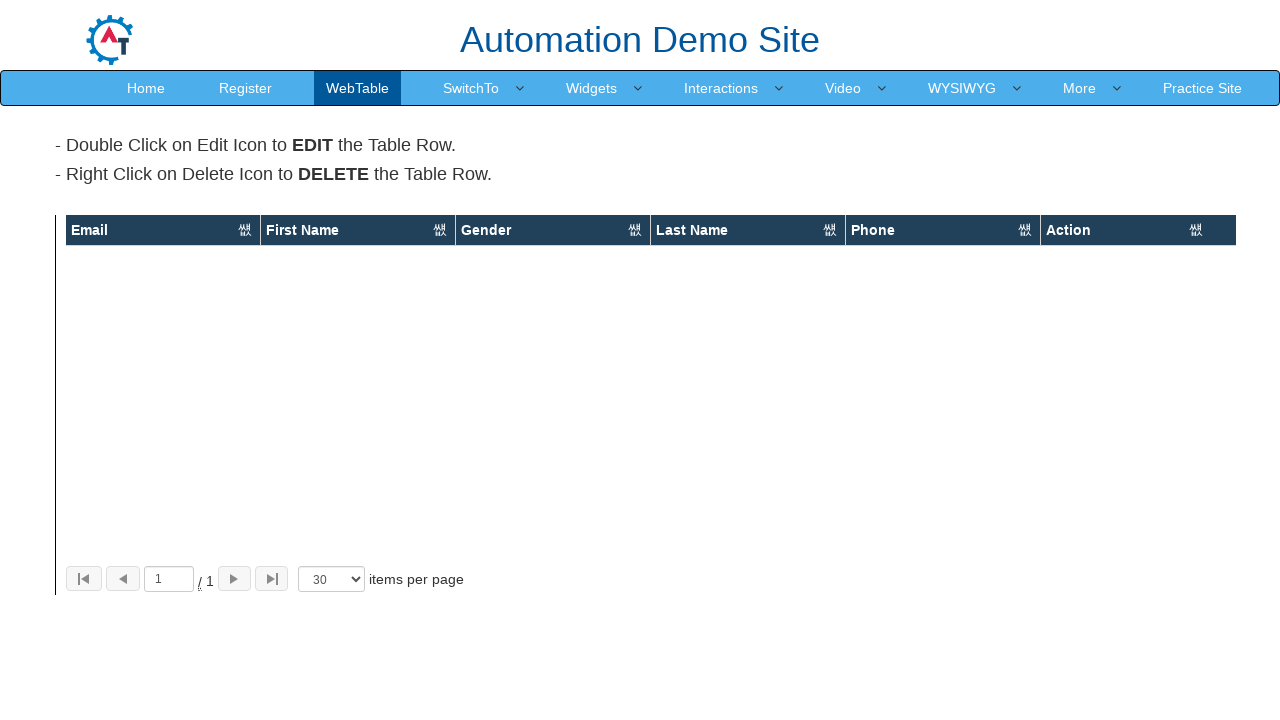

Waited to observe table scroll to bottom
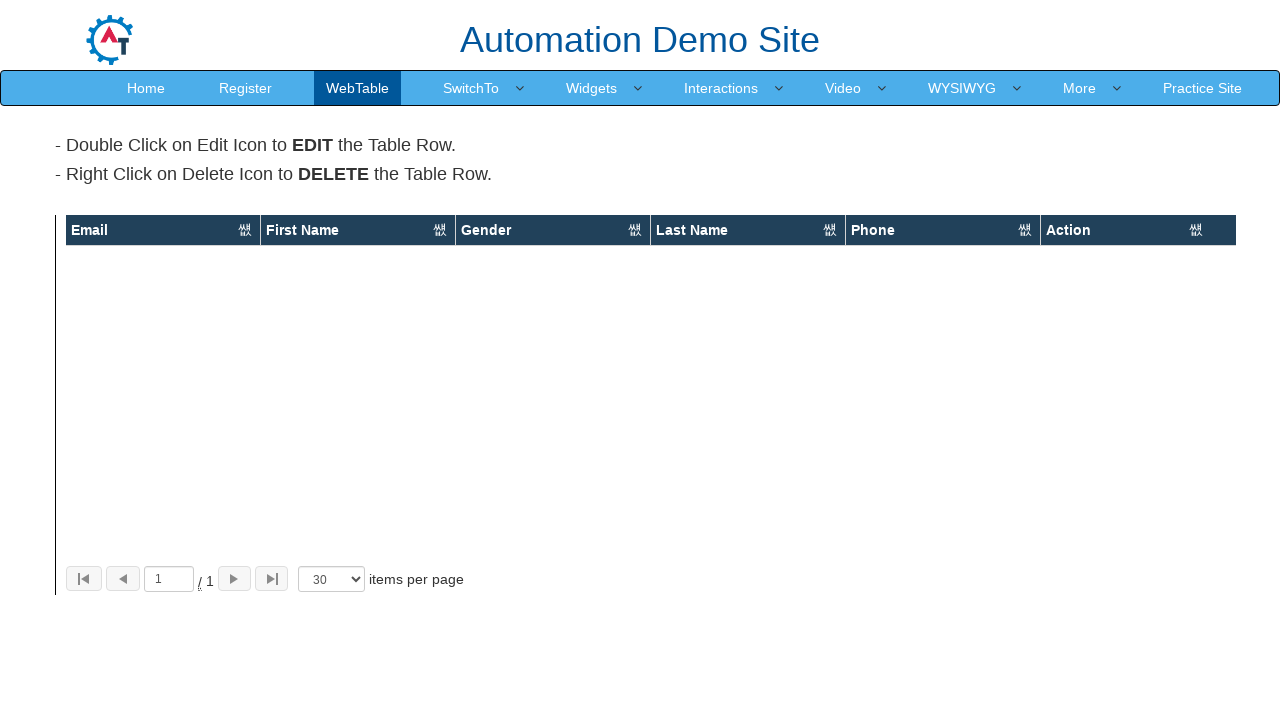

Scrolled web table element back to top
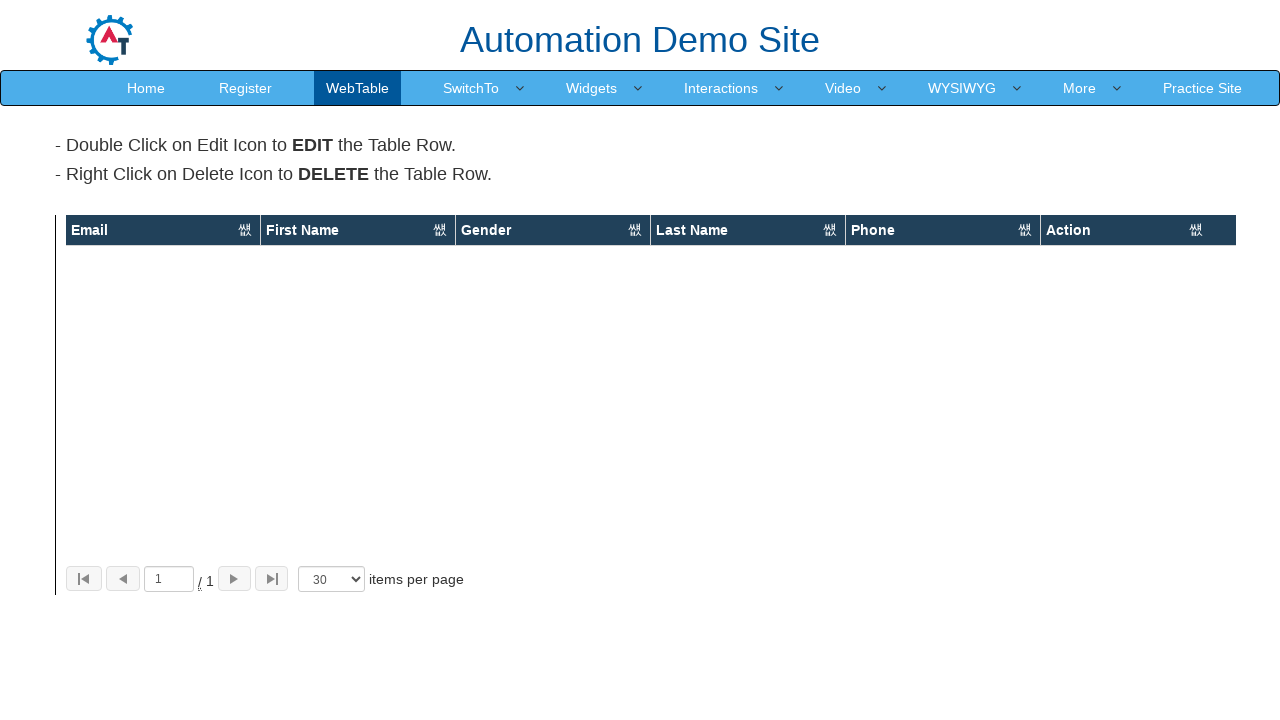

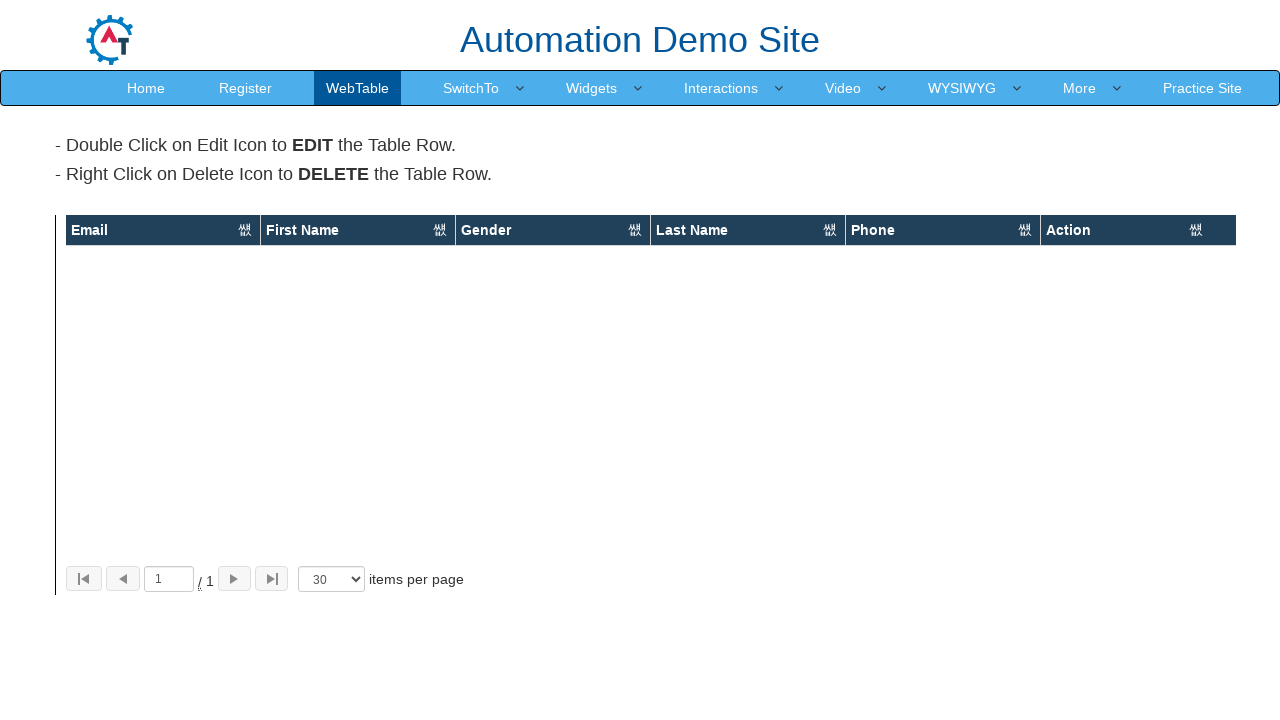